Tests an Angular practice form by filling in various form fields including text inputs, dropdown selection, checkboxes, and radio buttons, then submitting the form and verifying success message

Starting URL: https://rahulshettyacademy.com/angularpractice/

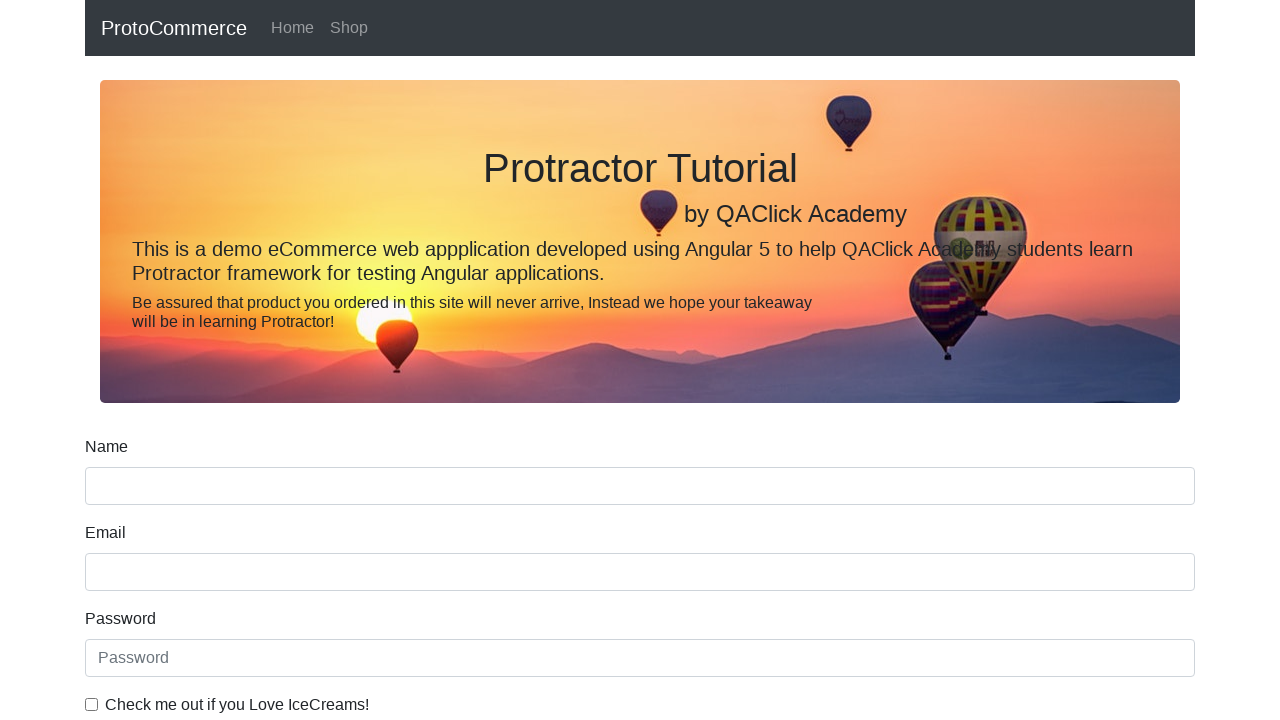

Filled name field with 'Lirone' on input[name='name']
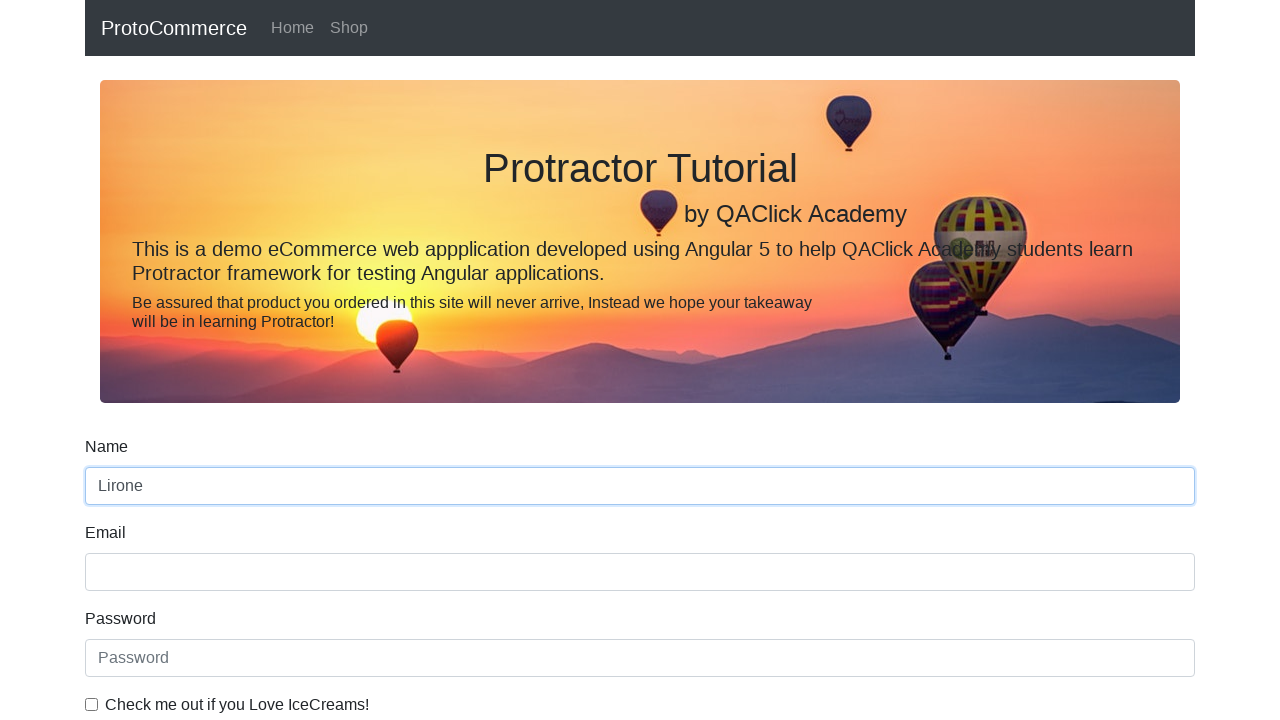

Filled email field with 'lirone@gmail.com' on input[name='email']
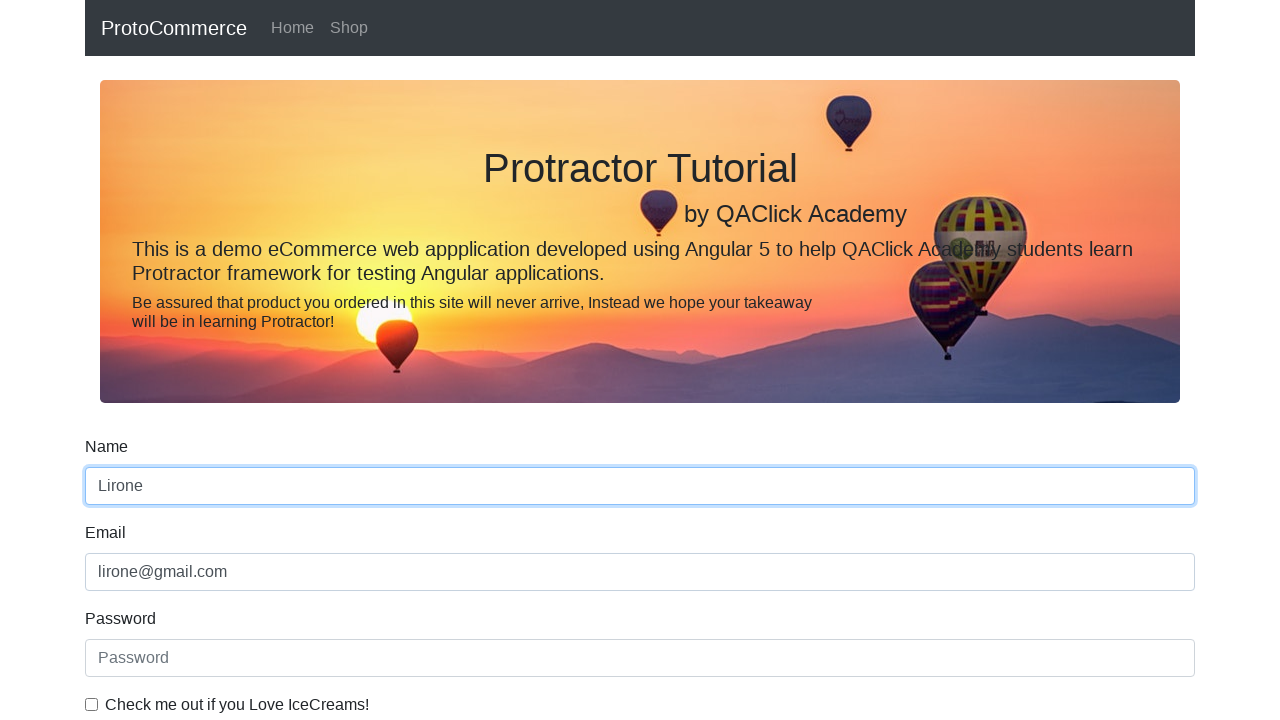

Filled password field with '123456' on #exampleInputPassword1
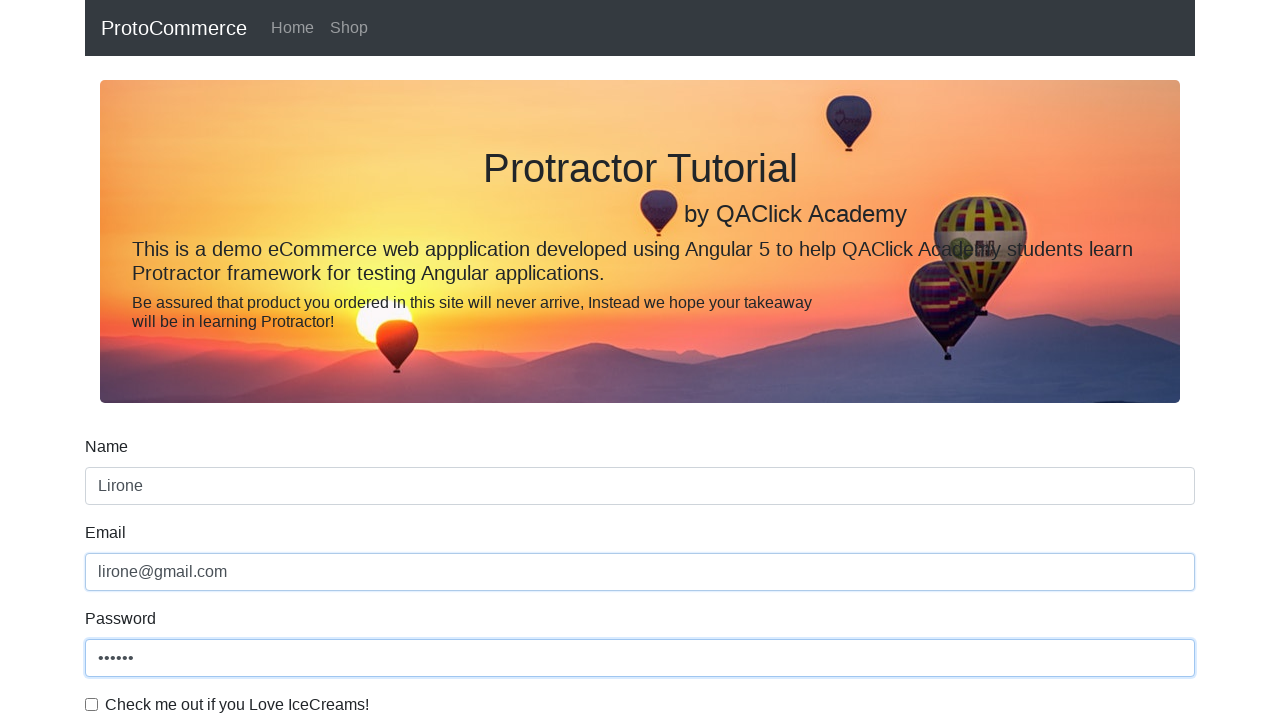

Clicked checkbox to enable agreement at (92, 704) on #exampleCheck1
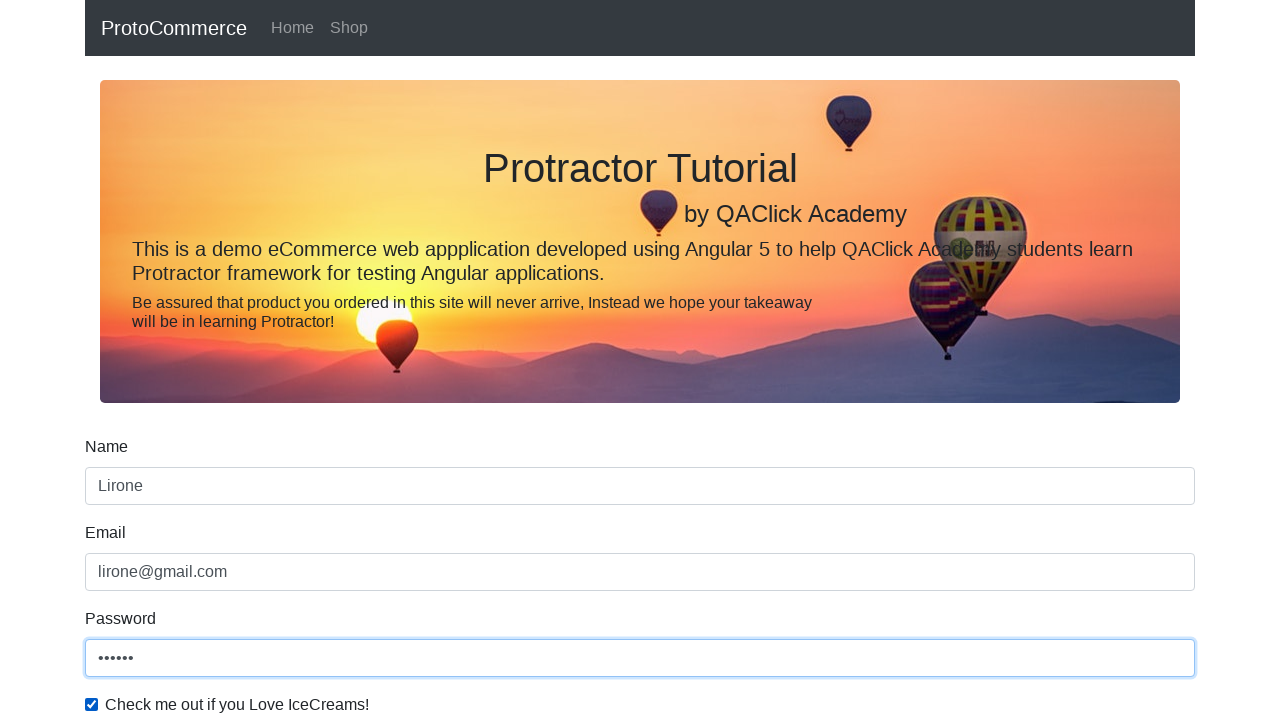

Selected 'Female' from gender dropdown by label on #exampleFormControlSelect1
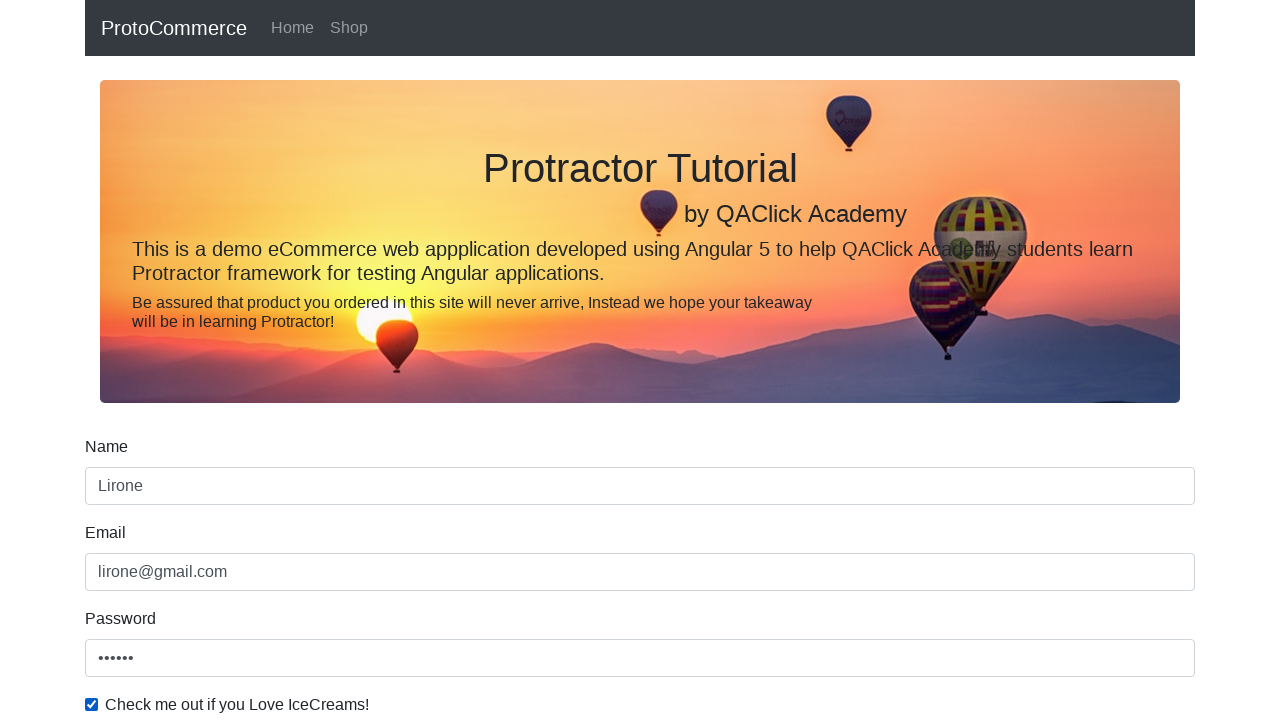

Selected dropdown option at index 1 on #exampleFormControlSelect1
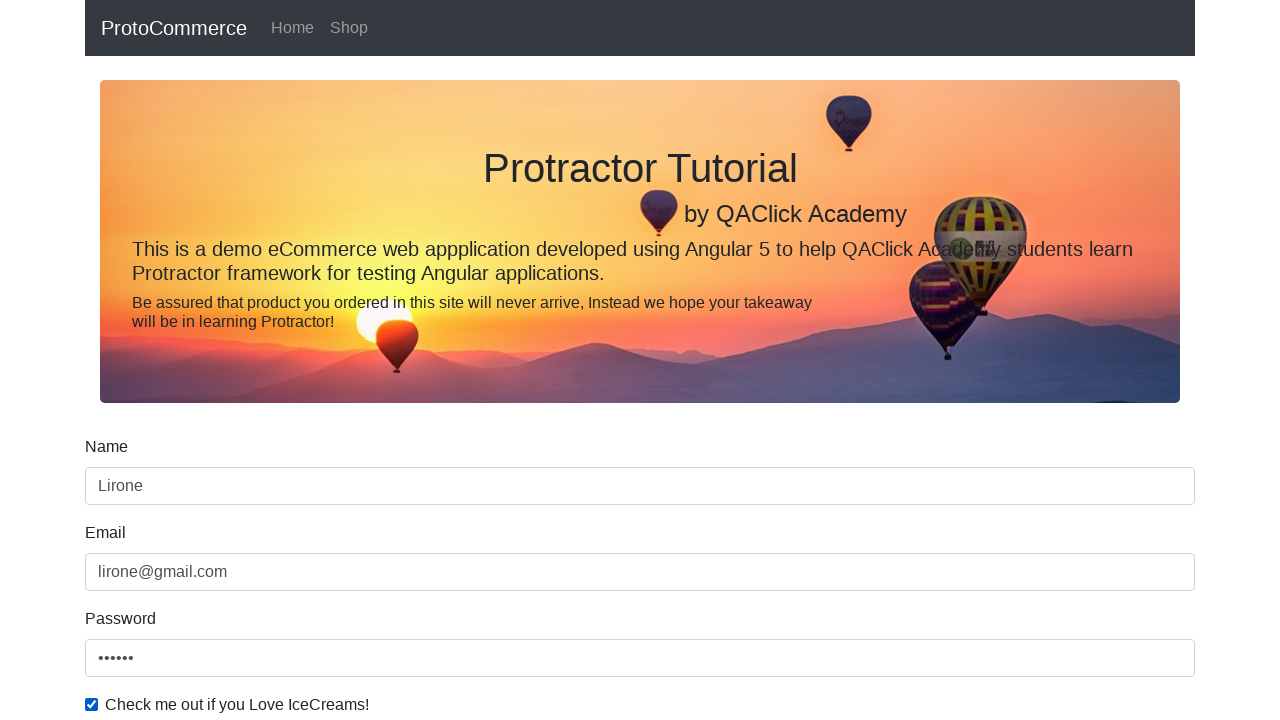

Clicked form submit button at (123, 491) on xpath=//input[@type='submit']
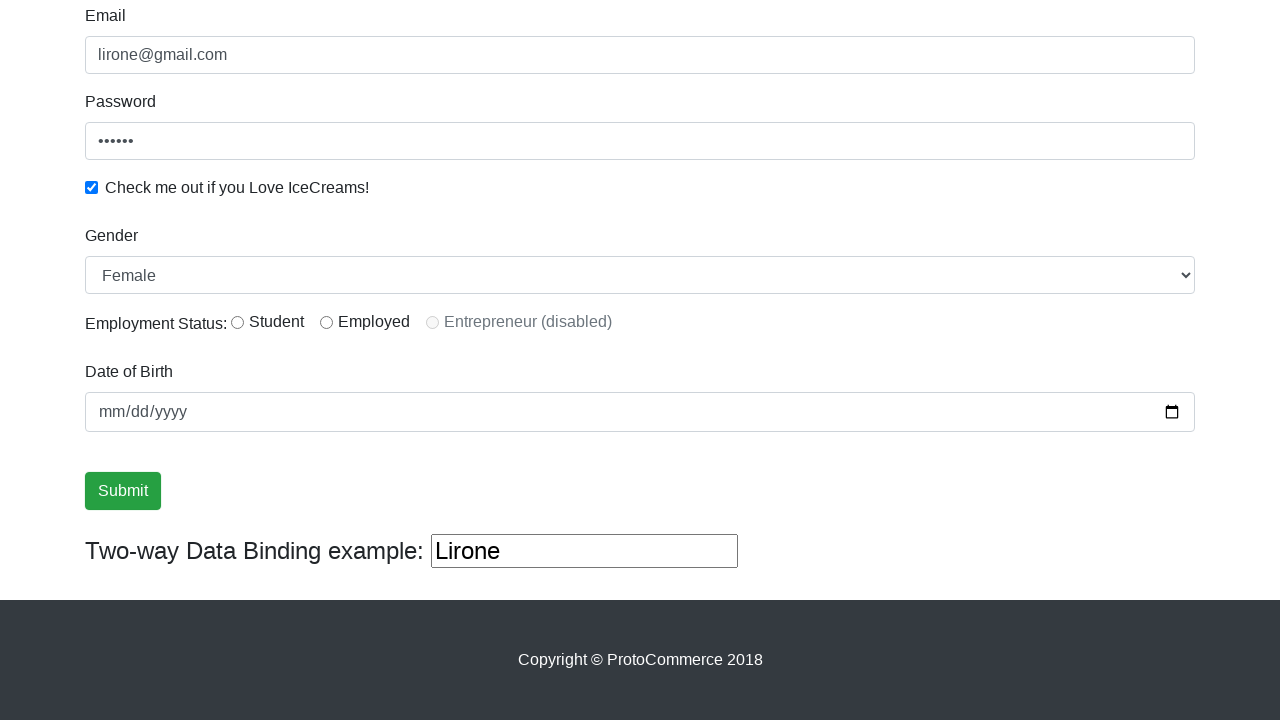

Success message alert appeared
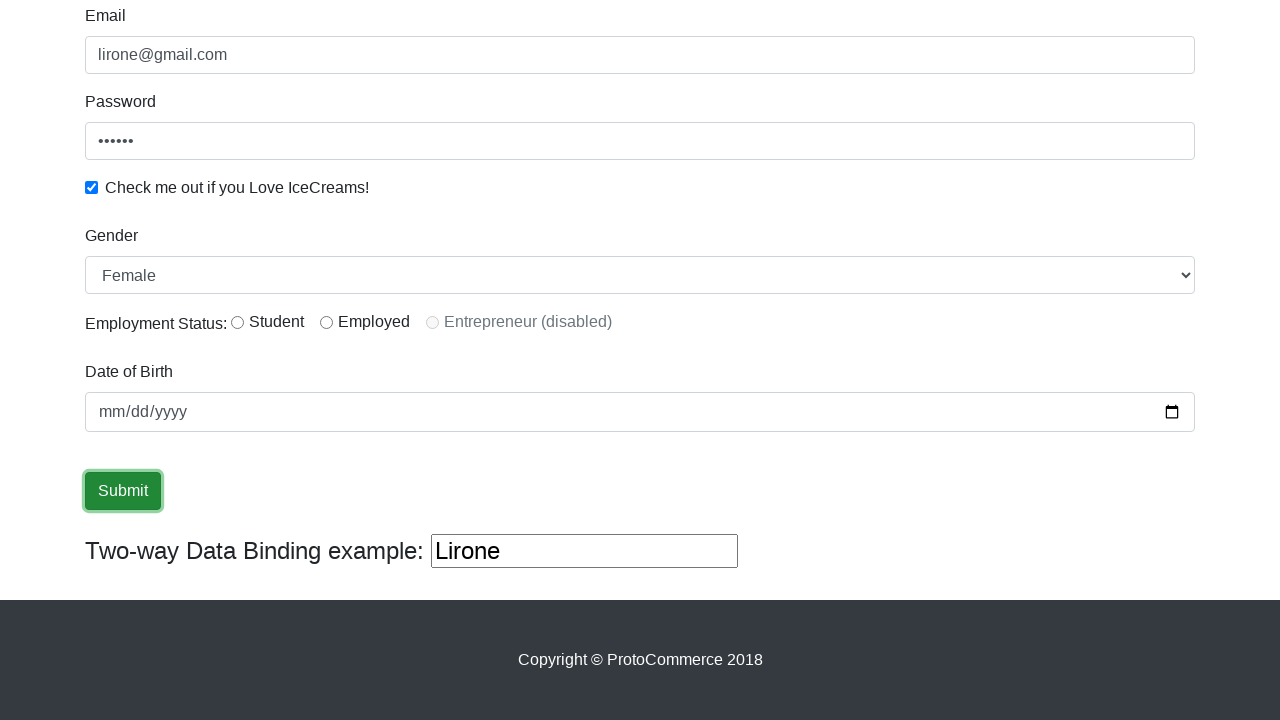

Clicked employee status radio button at (238, 322) on #inlineRadio1
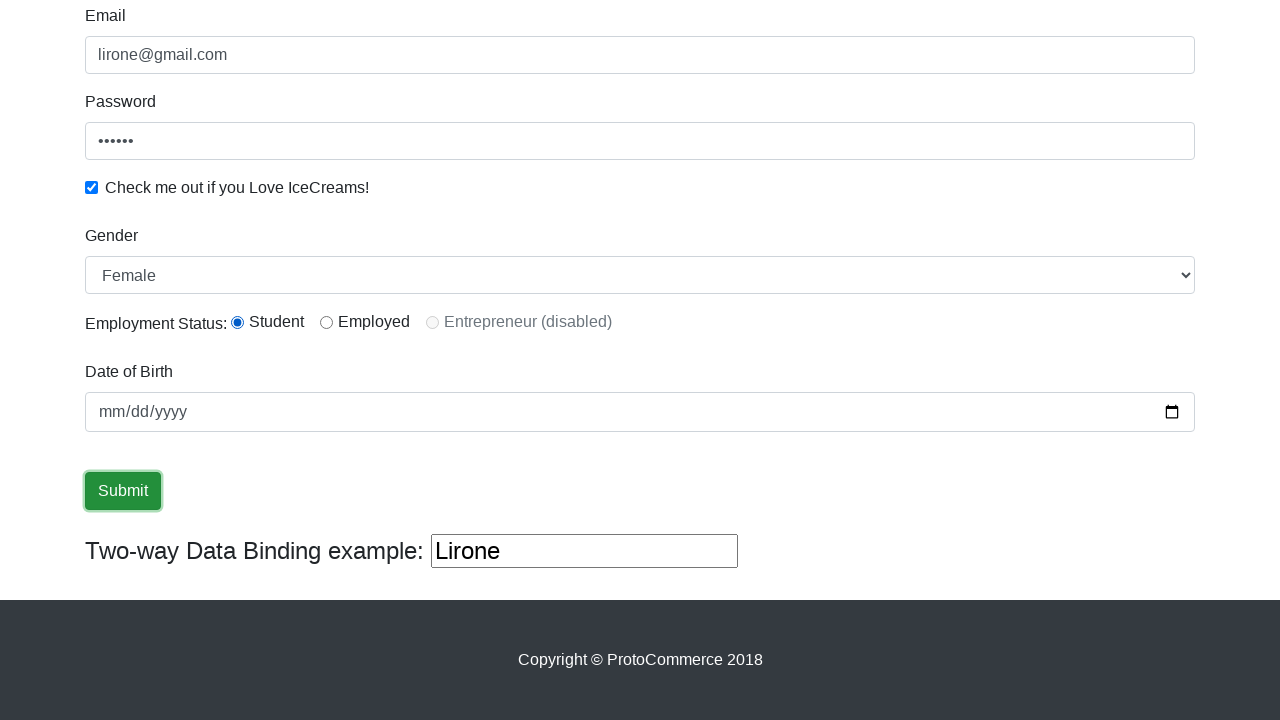

Filled two-way data binding field with 'Lirone' on (//input[@type='text'])[3]
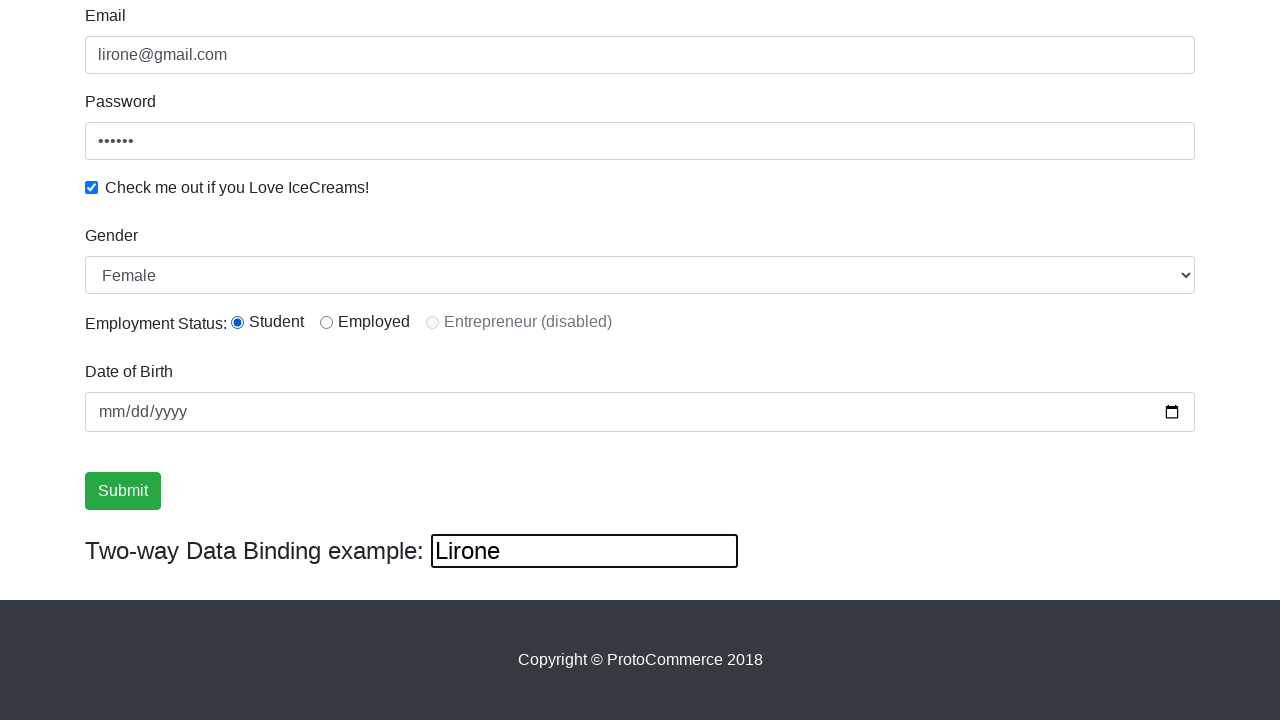

Cleared two-way data binding field on (//input[@type='text'])[3]
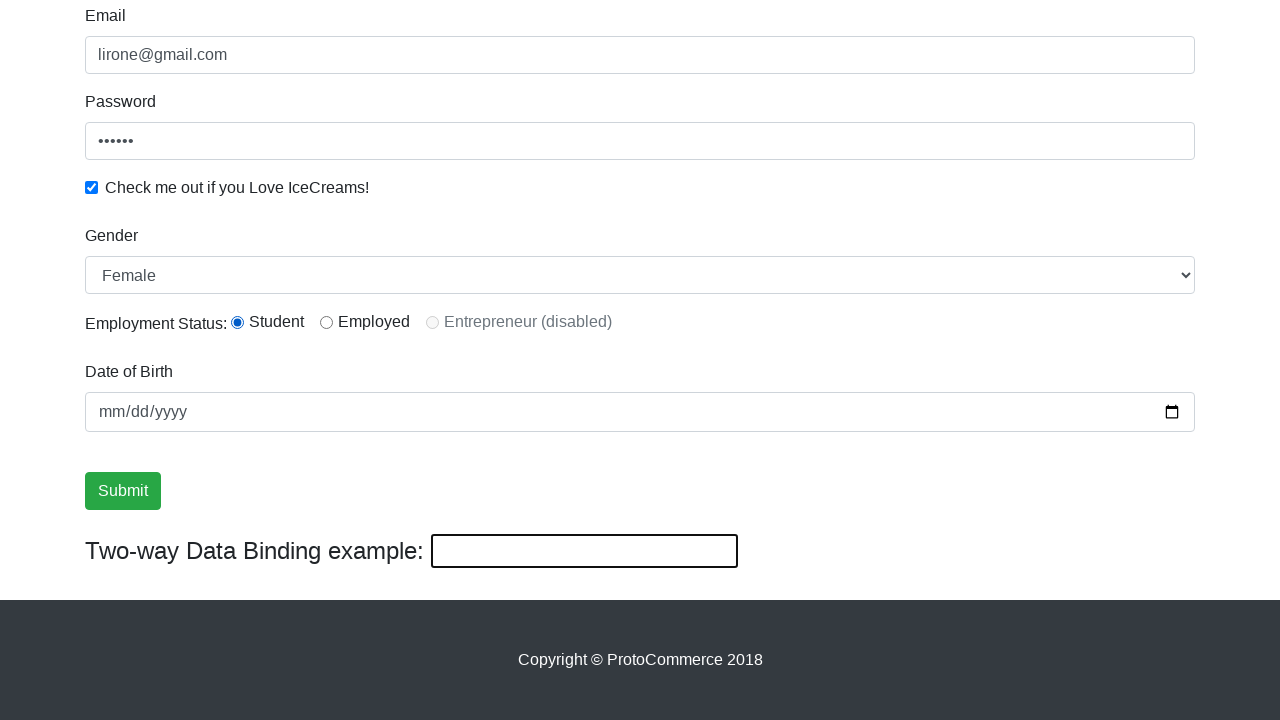

Located success message element
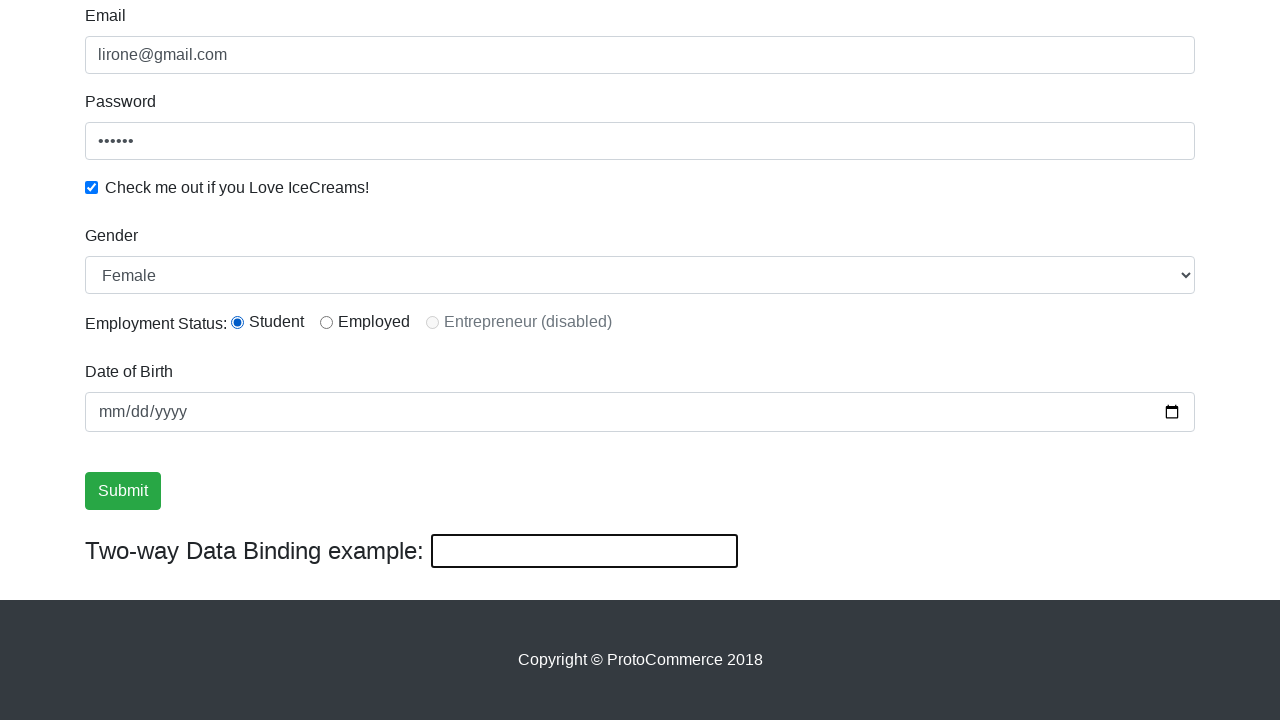

Verified success message is visible
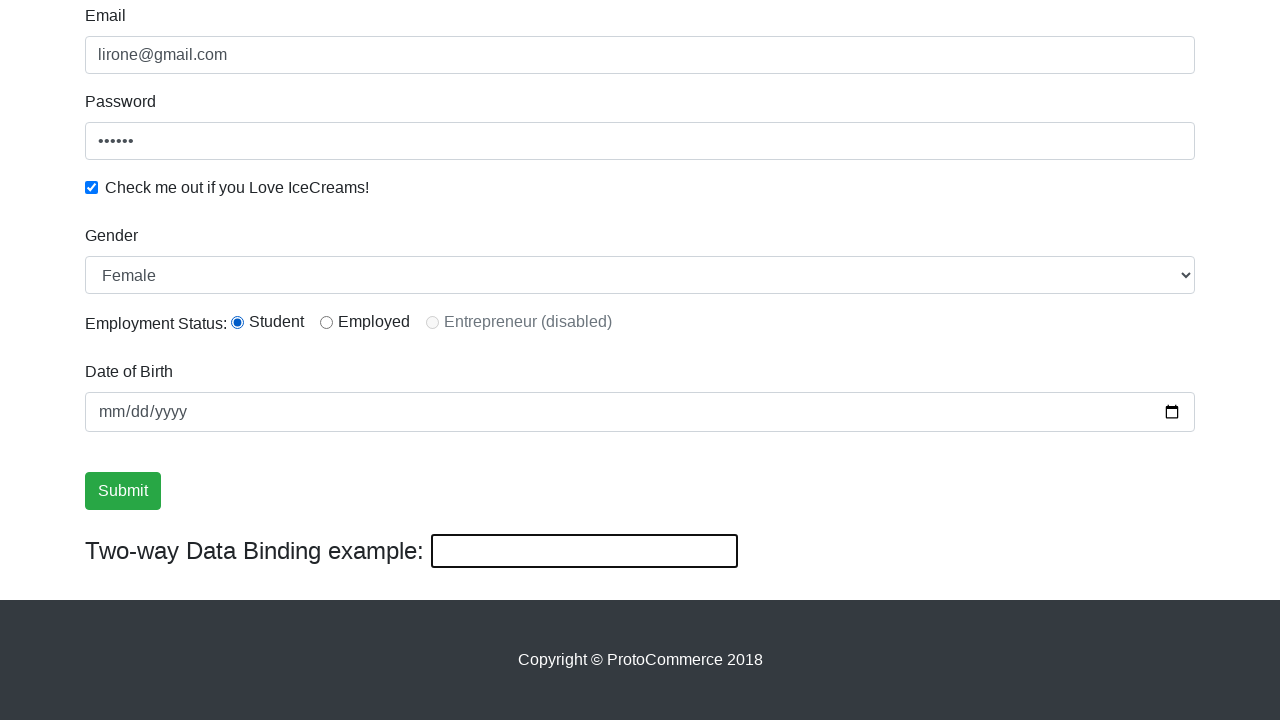

Verified success message contains 'Success' text
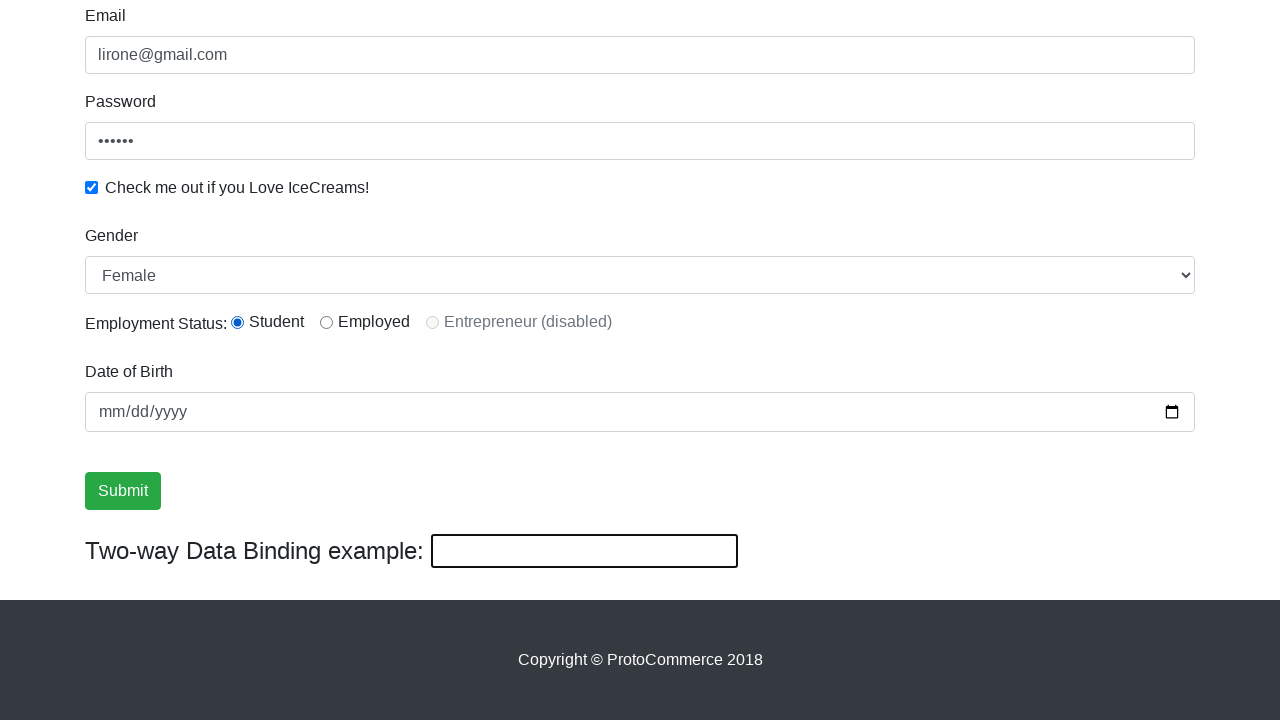

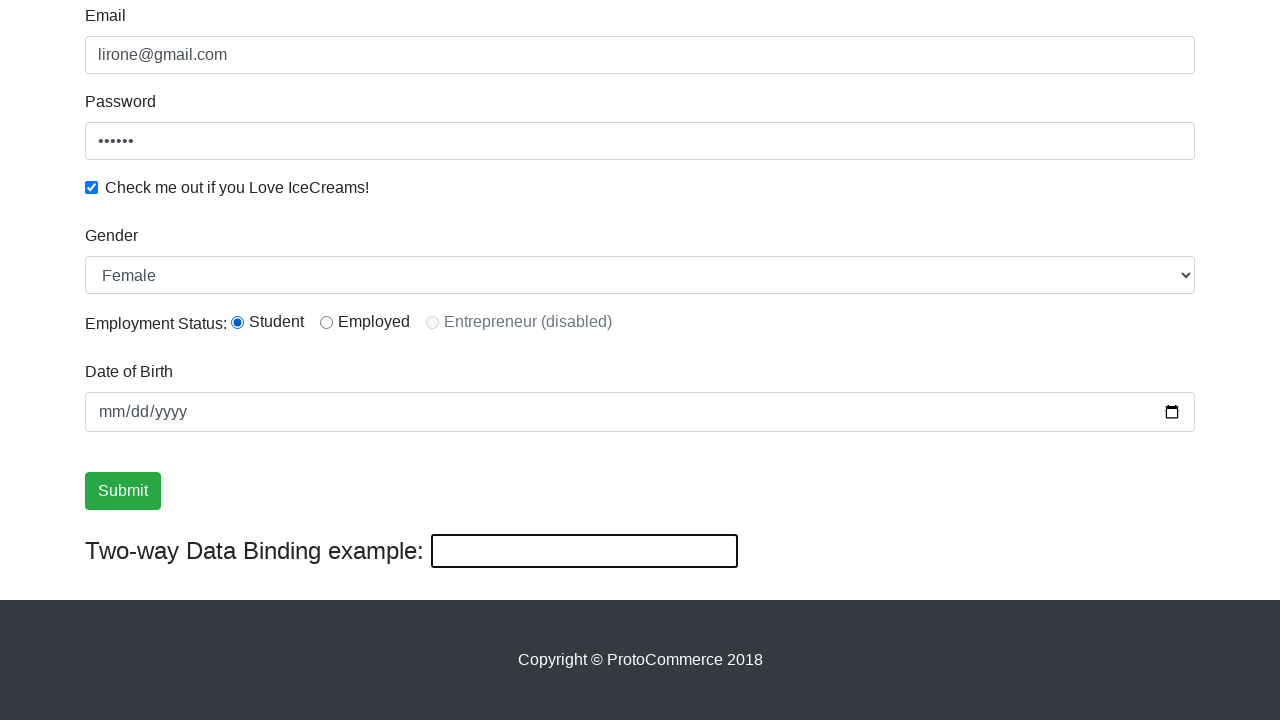